Navigates to dhtmlx.com website. The original script appears incomplete with unfinished action chains, but the basic navigation can be performed.

Starting URL: https://dhtmlx.com

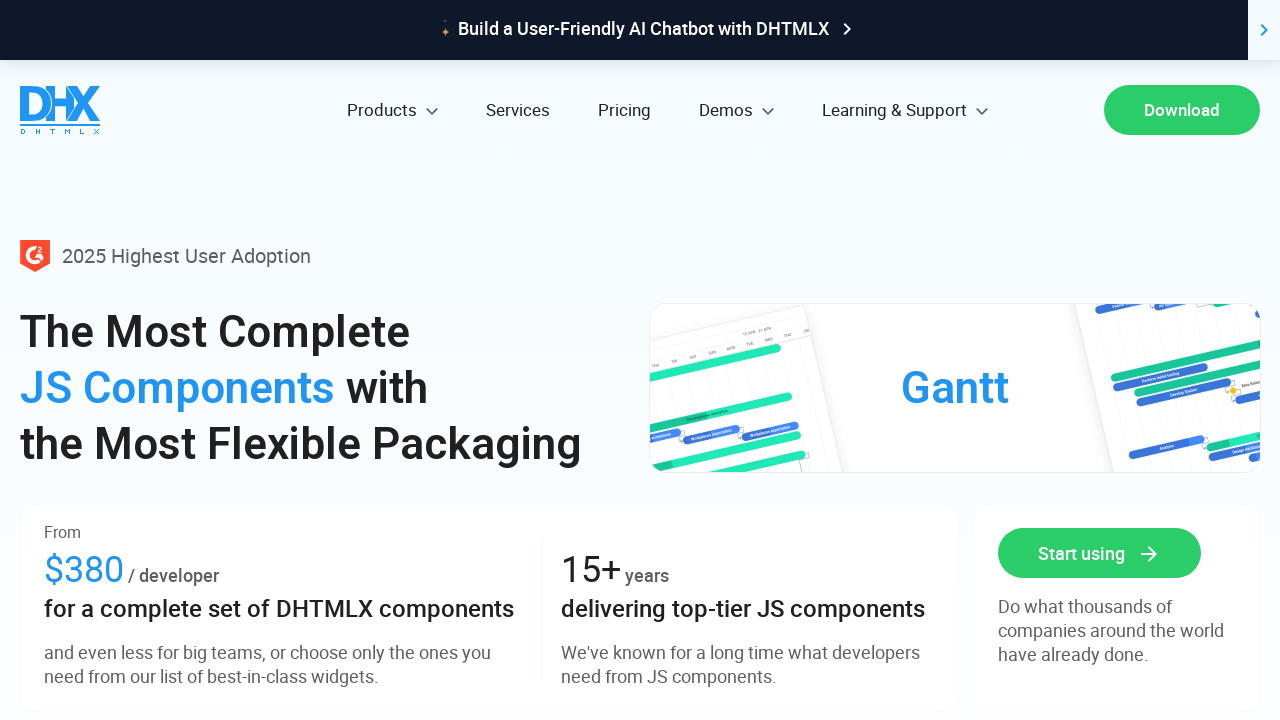

Waited for DOM content to load on dhtmlx.com
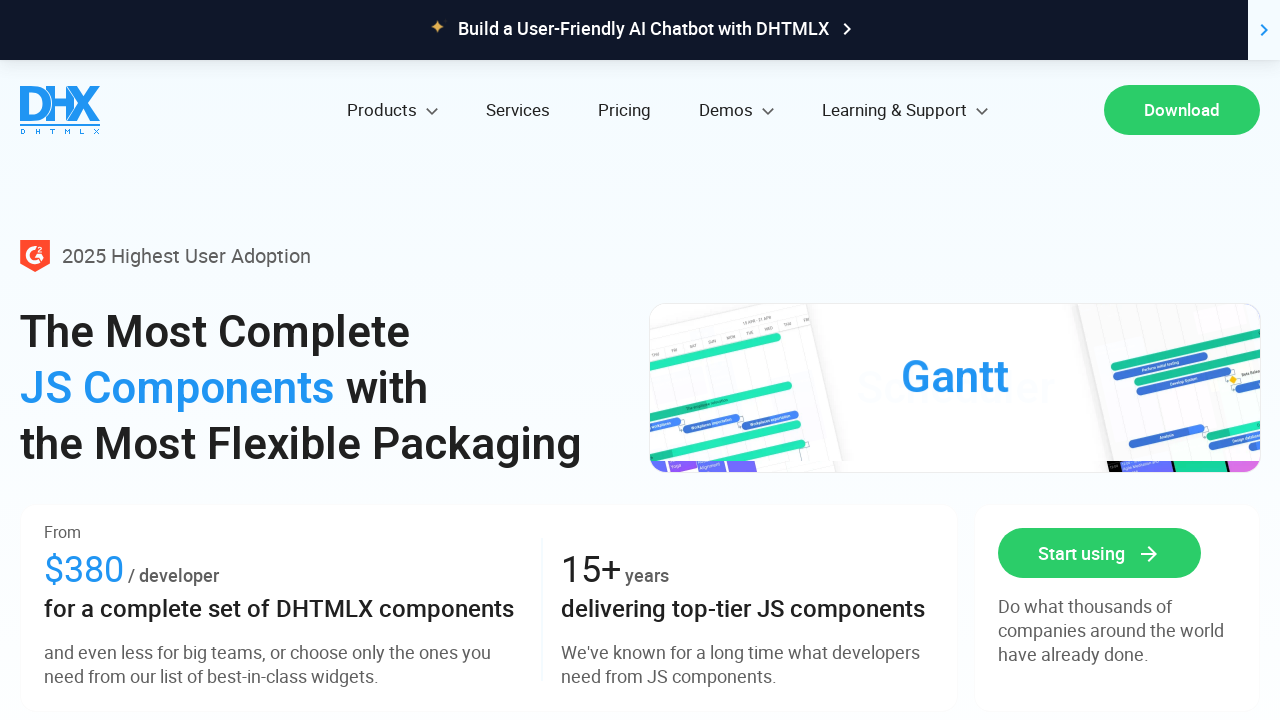

Body element is visible and ready
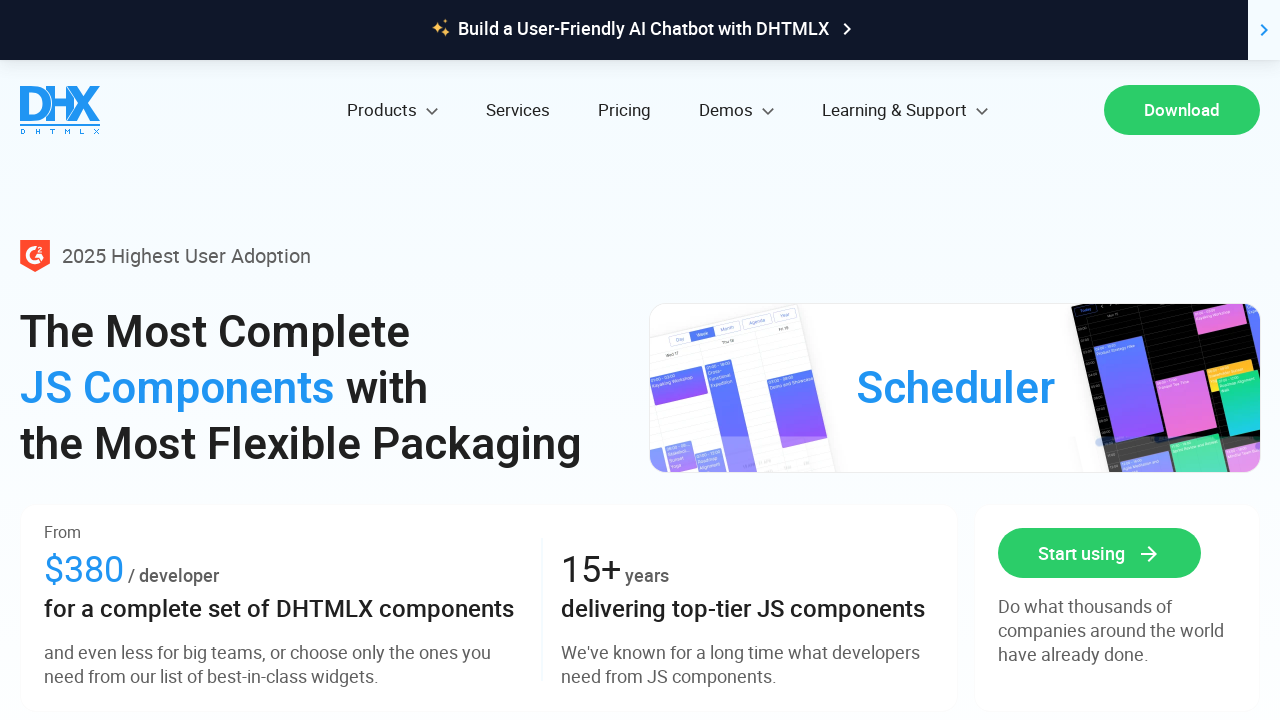

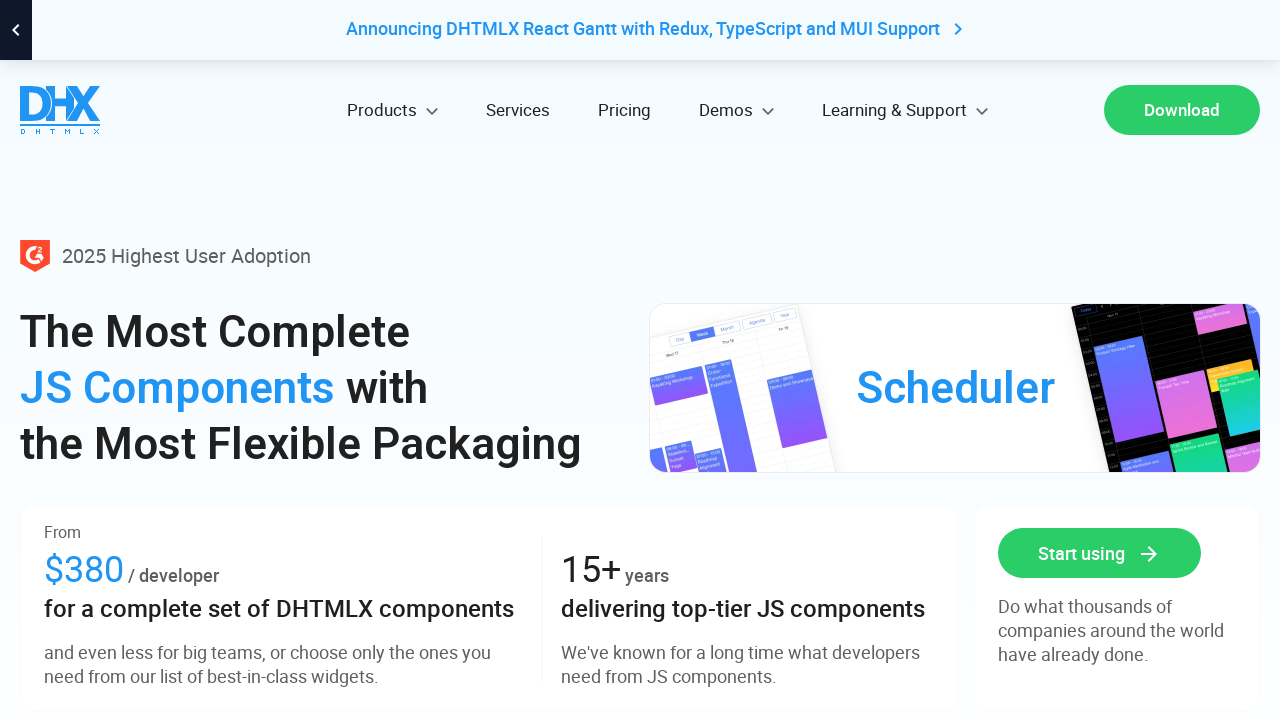